Tests checkbox interactions on W3Schools demo page by switching to iframe, checking multiple checkboxes, and verifying their states

Starting URL: https://www.w3schools.com/tags/tryit.asp?filename=tryhtml5_input_type_checkbox

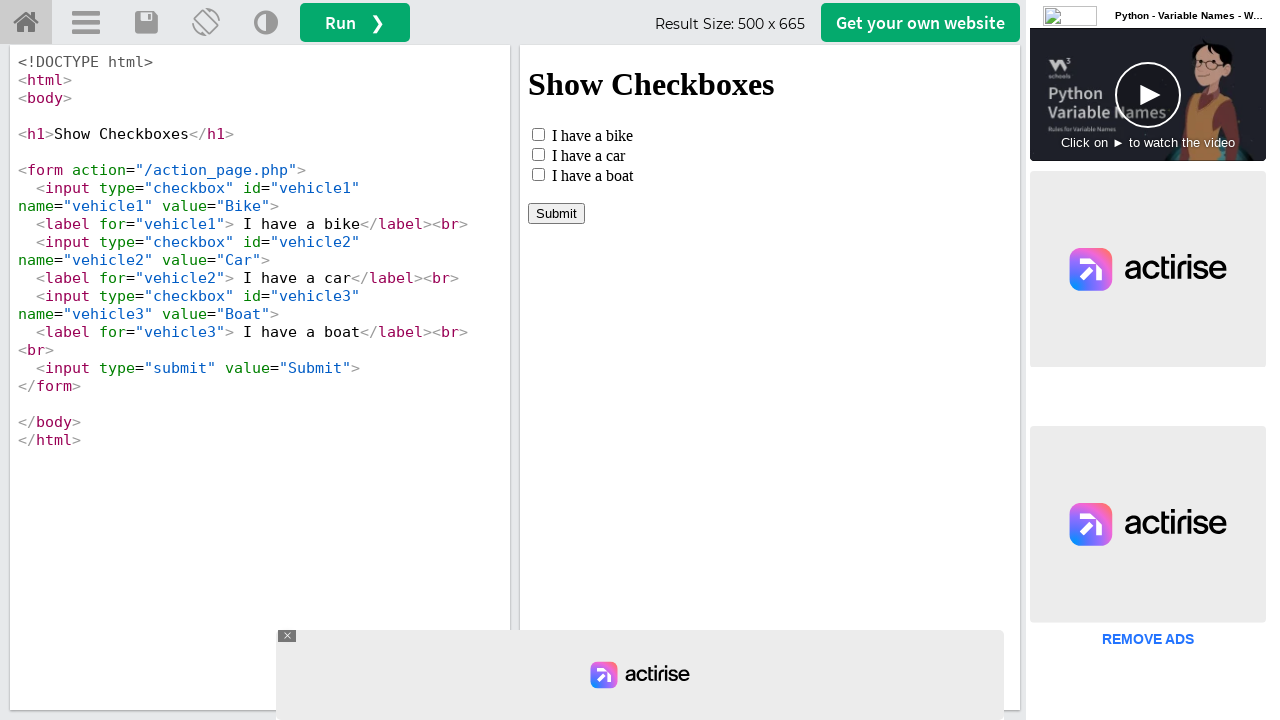

Located and switched to iframe#iframeResult containing checkbox demo
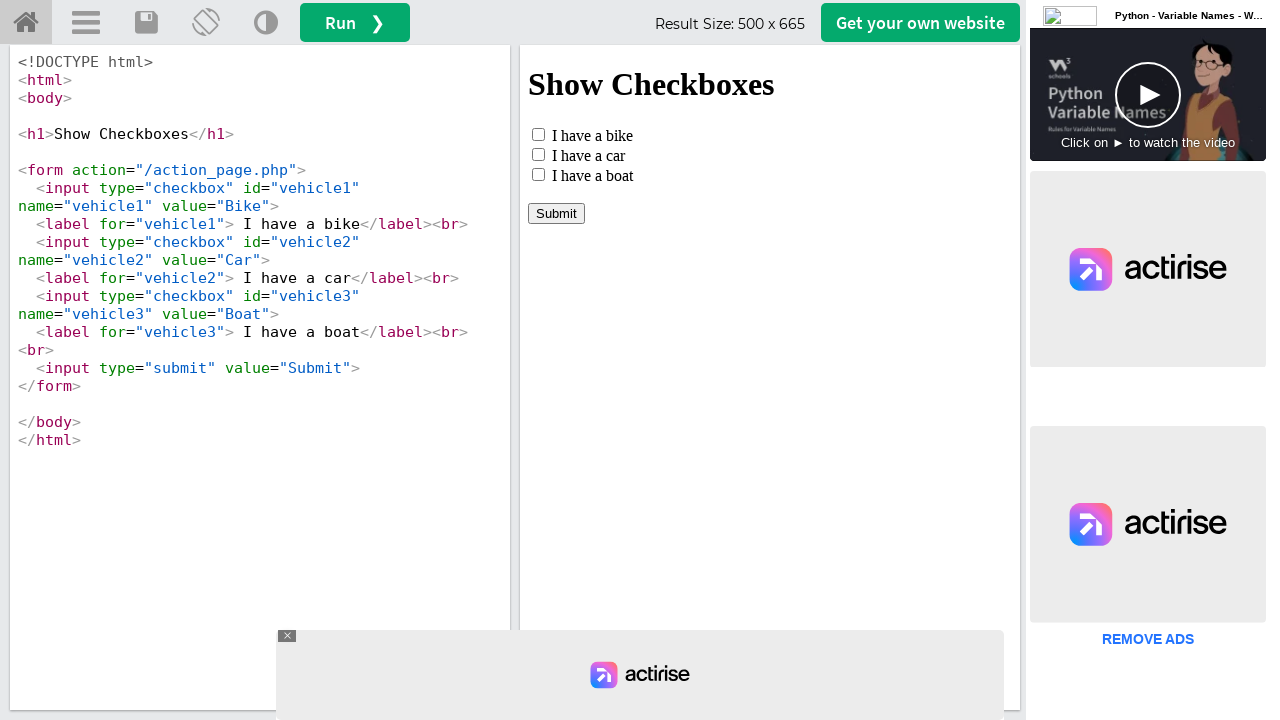

Checked the first checkbox (Bike) with ID vehicle1 at (538, 134) on iframe#iframeResult >> nth=0 >> internal:control=enter-frame >> #vehicle1
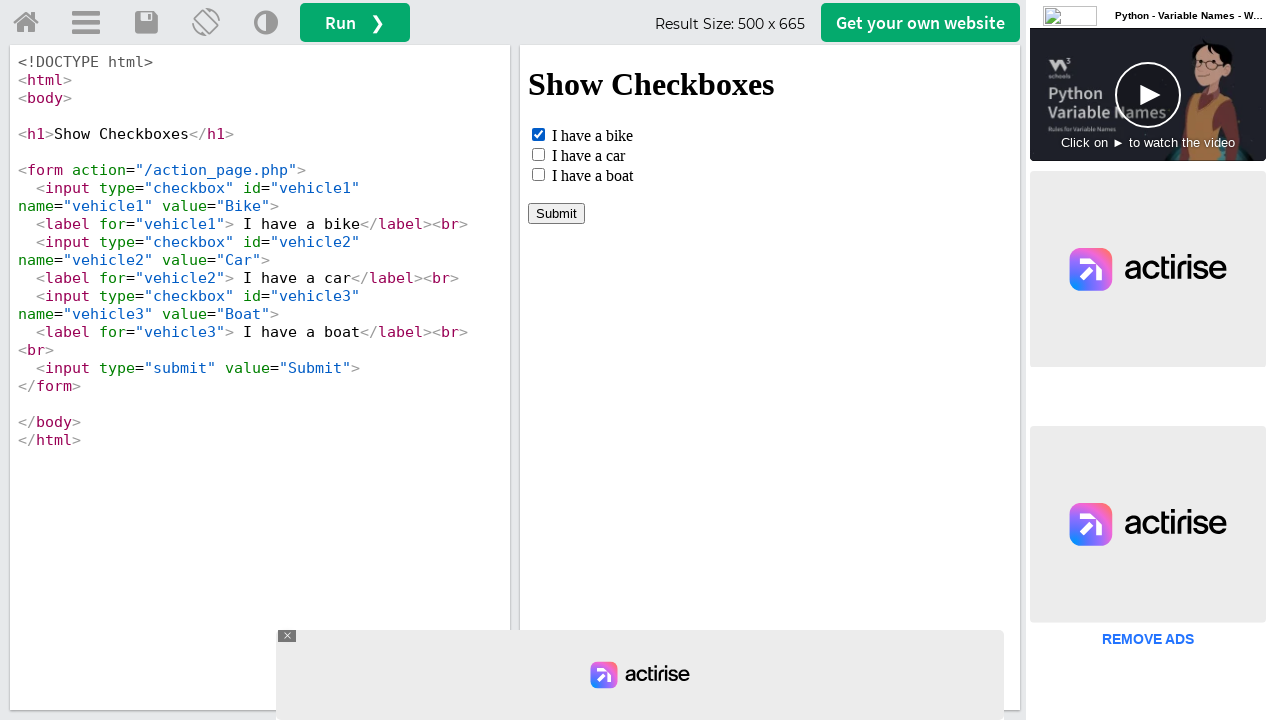

Checked the second checkbox (Car) with ID vehicle2 at (538, 154) on iframe#iframeResult >> nth=0 >> internal:control=enter-frame >> #vehicle2
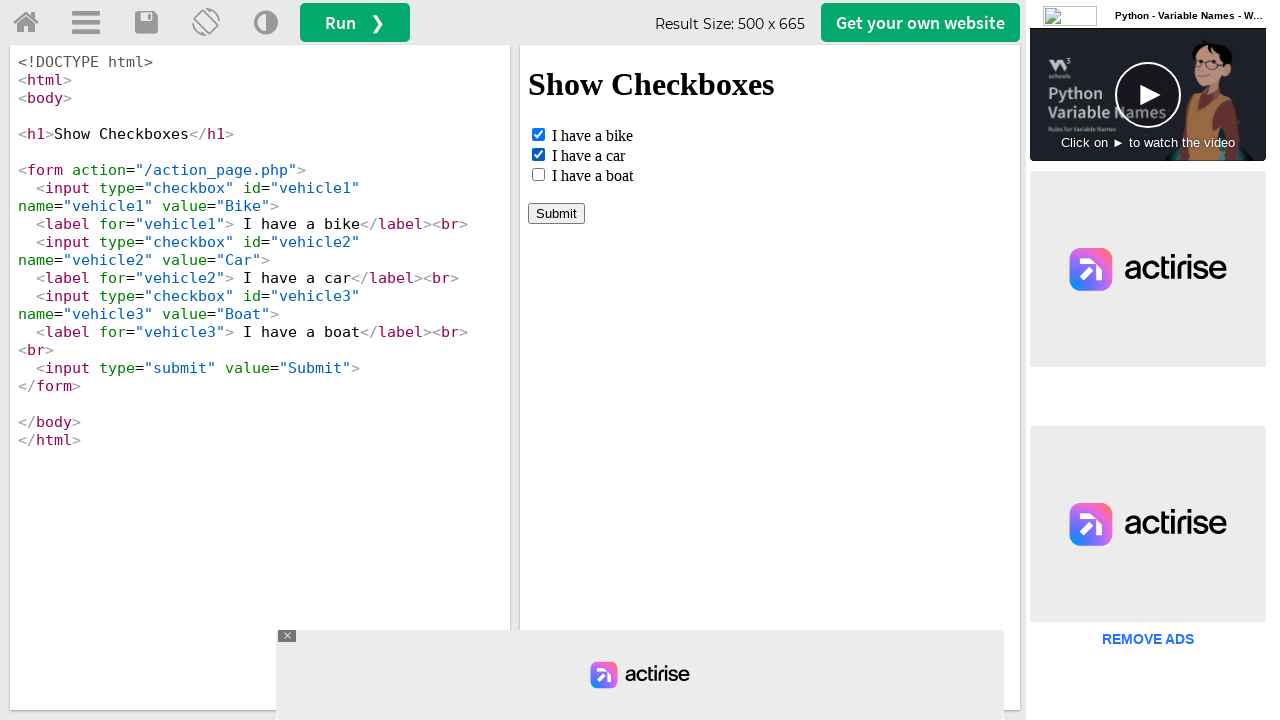

Checked the third checkbox (Boat) with ID vehicle3 at (538, 174) on iframe#iframeResult >> nth=0 >> internal:control=enter-frame >> #vehicle3
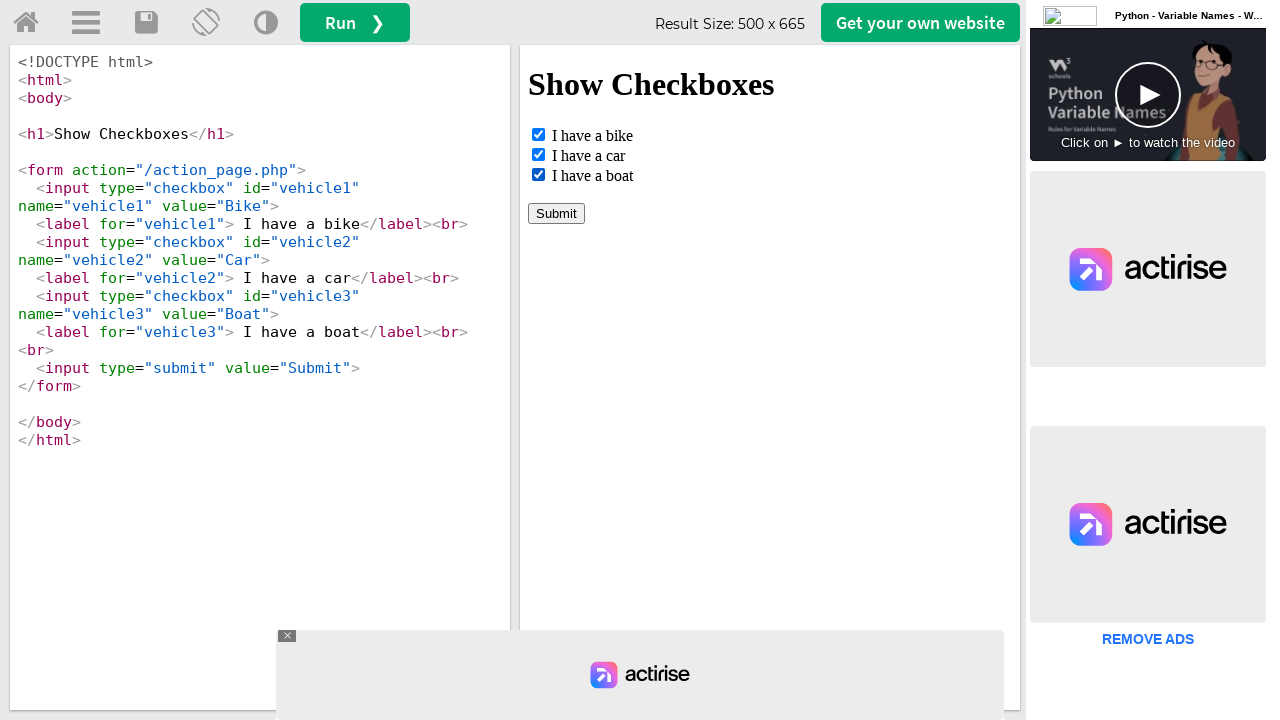

Located the second checkbox (Car) element for verification
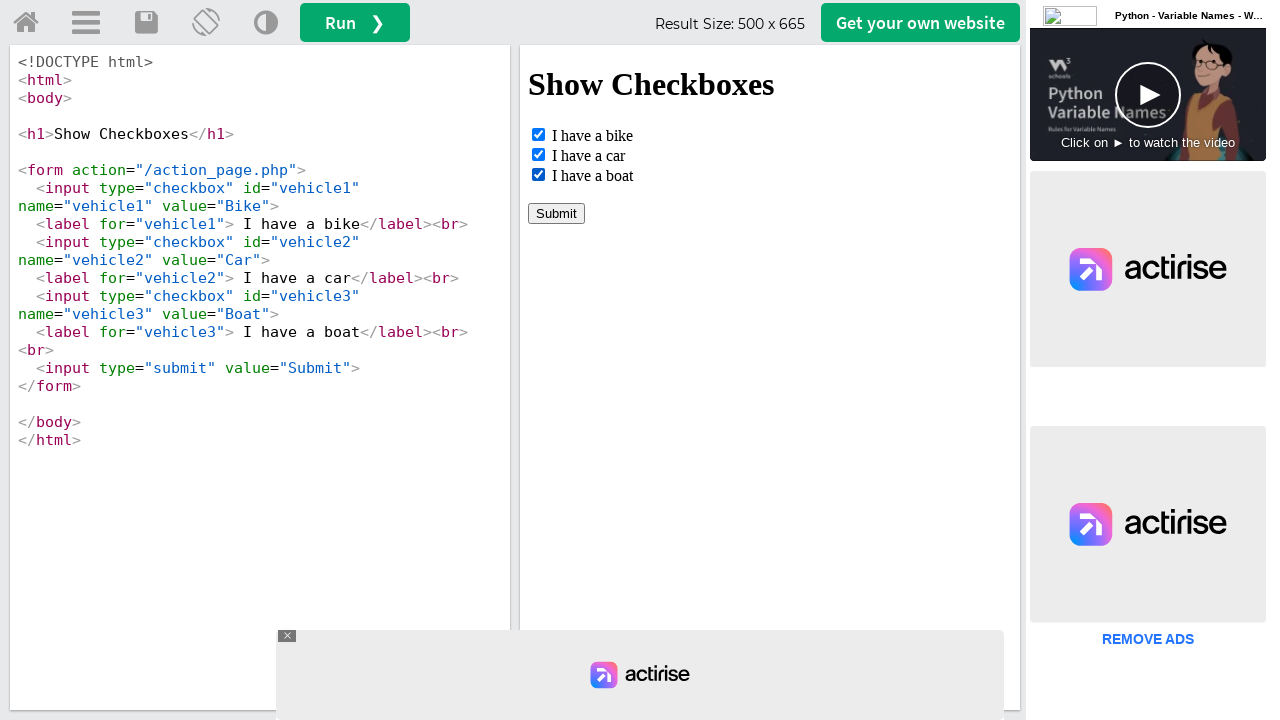

Checked if the second checkbox is enabled
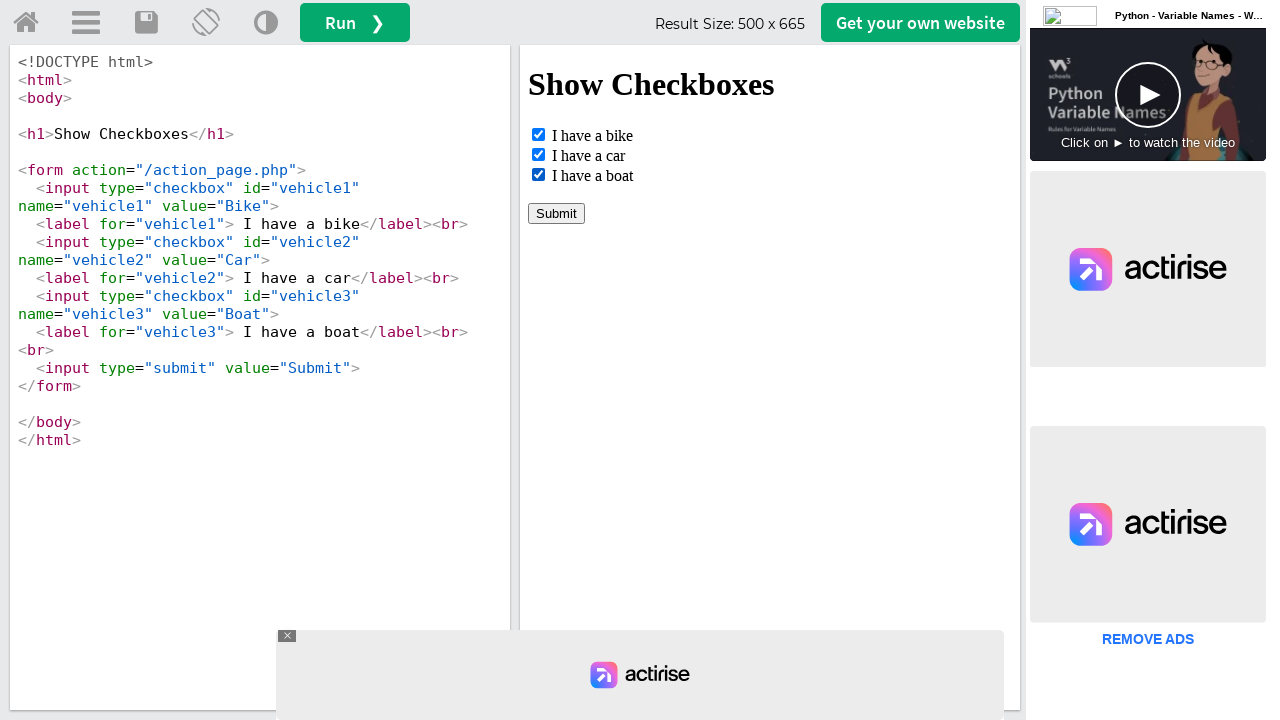

Verified: checkbox is enabled
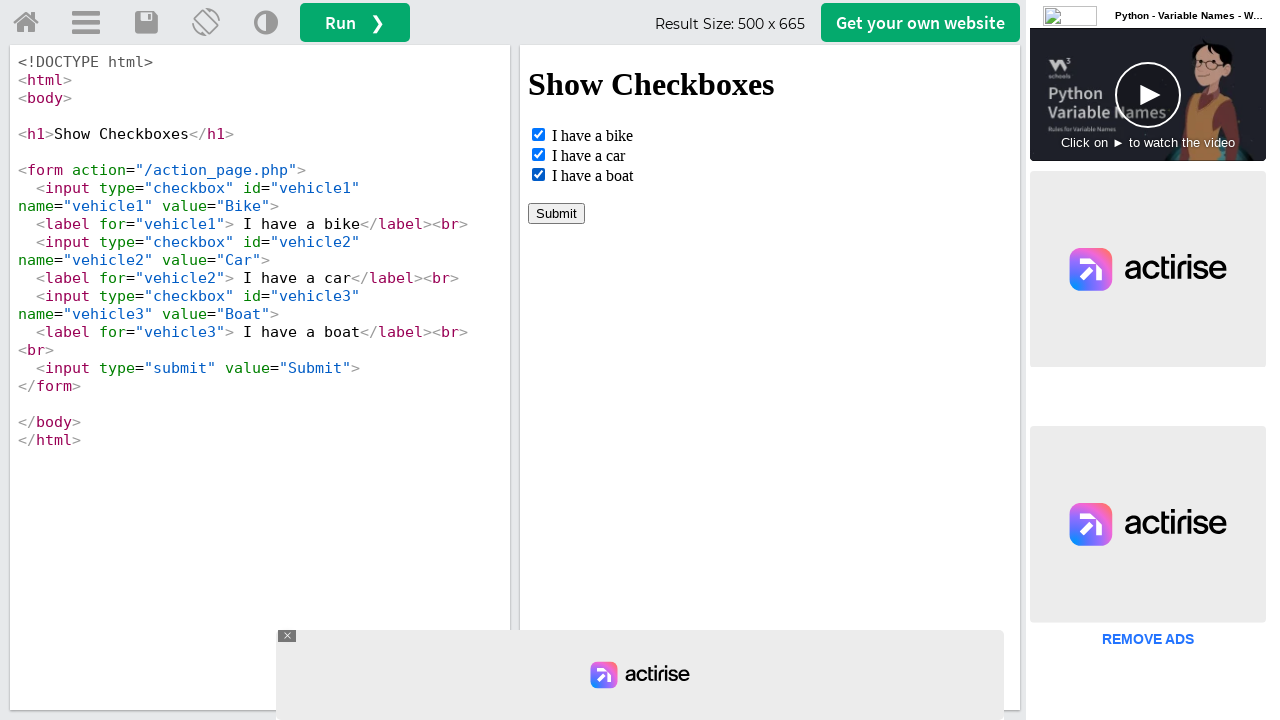

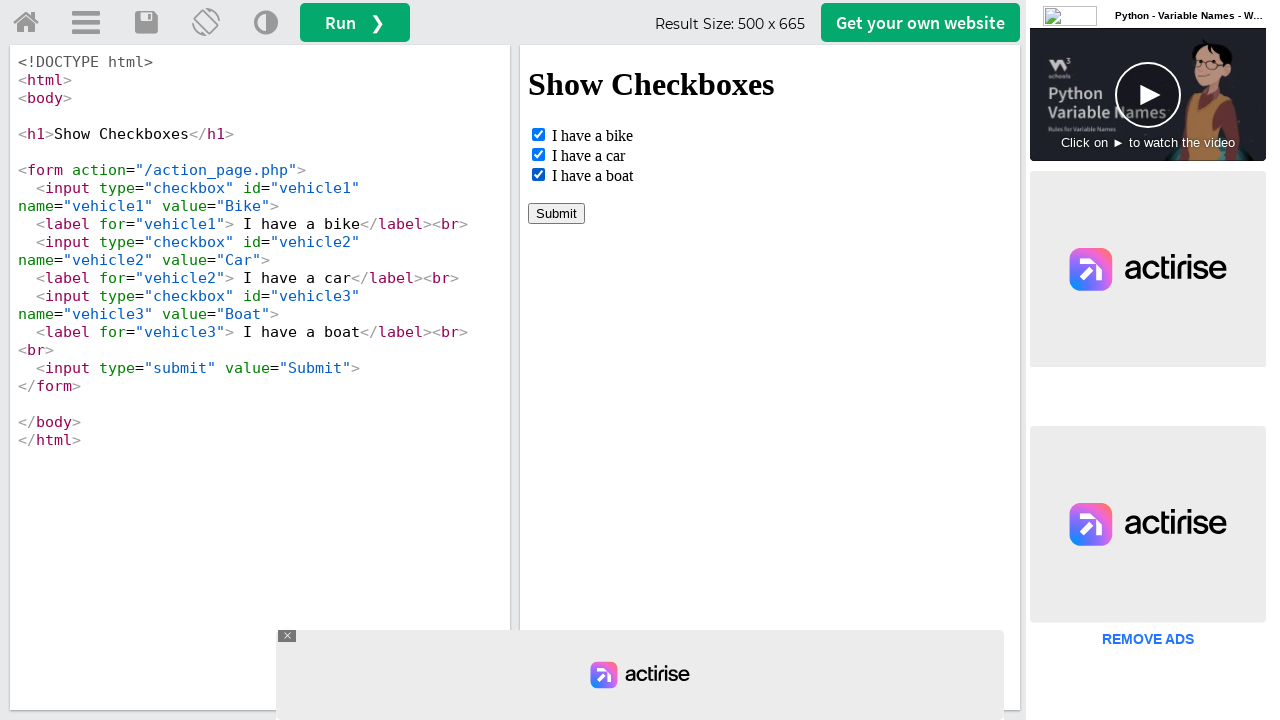